Tests that the Clear completed button displays correct text after completing an item

Starting URL: https://demo.playwright.dev/todomvc

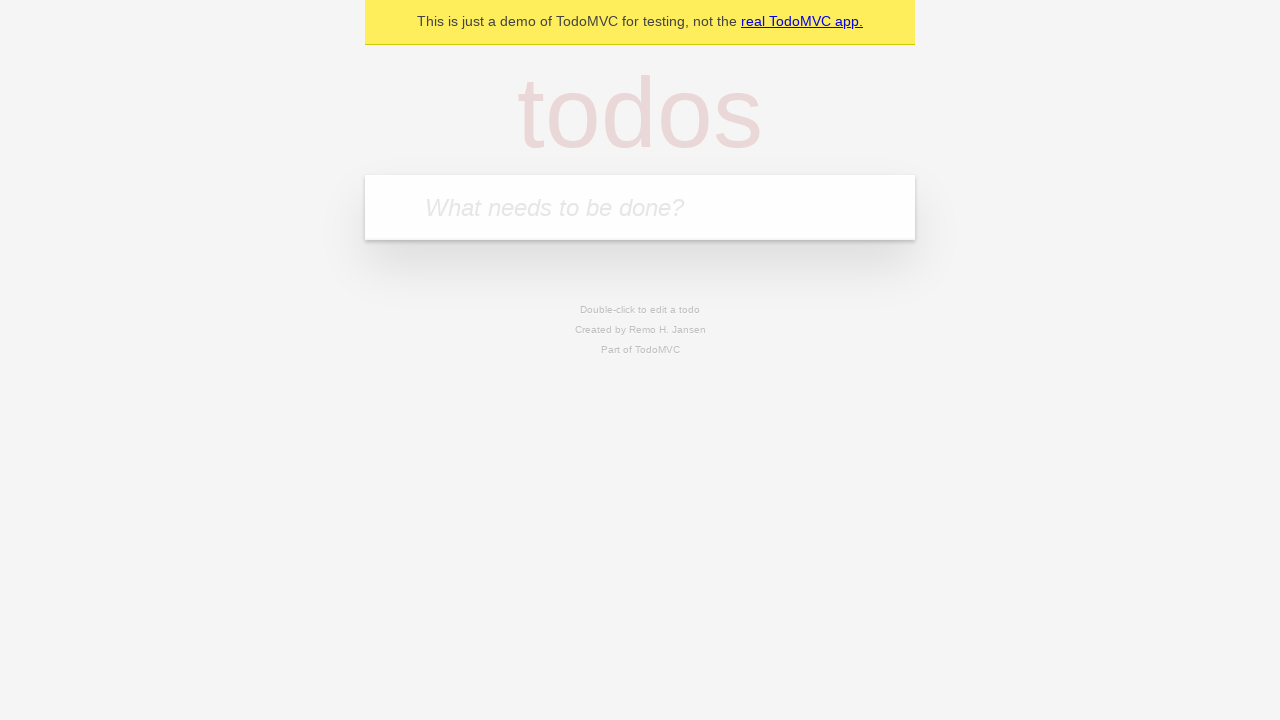

Filled todo input with 'buy some cheese' on internal:attr=[placeholder="What needs to be done?"i]
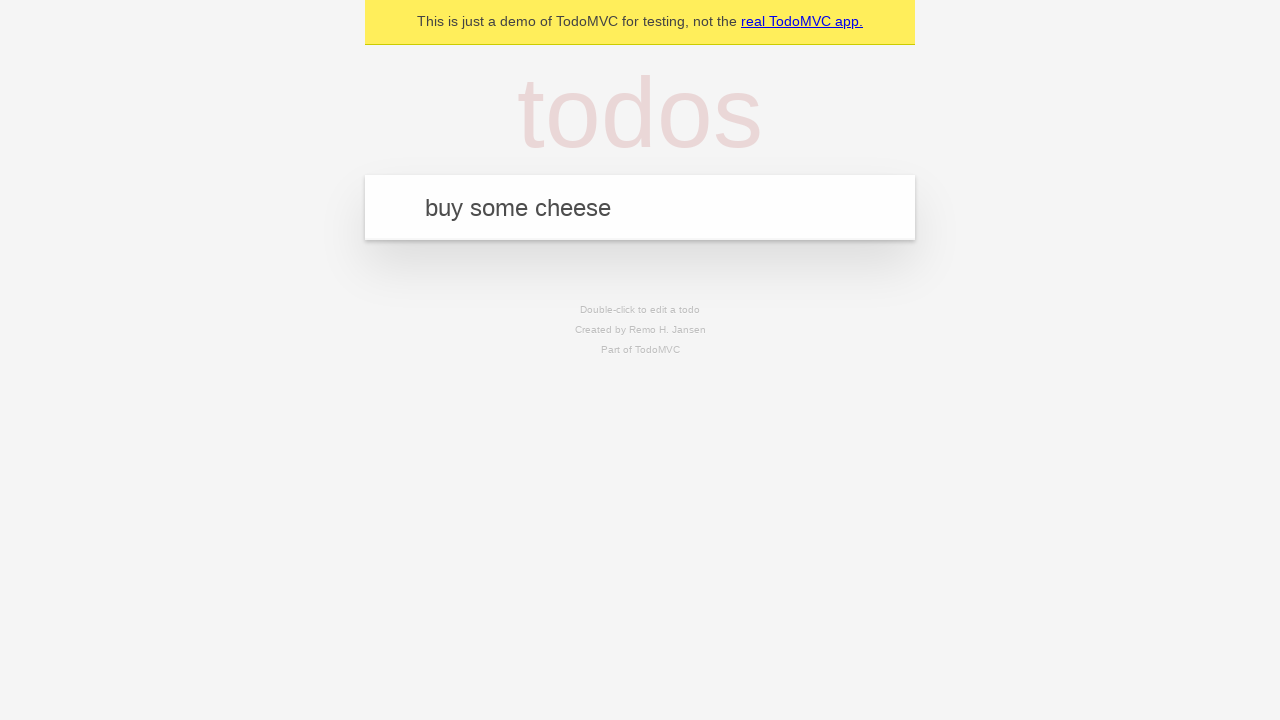

Pressed Enter to create todo 'buy some cheese' on internal:attr=[placeholder="What needs to be done?"i]
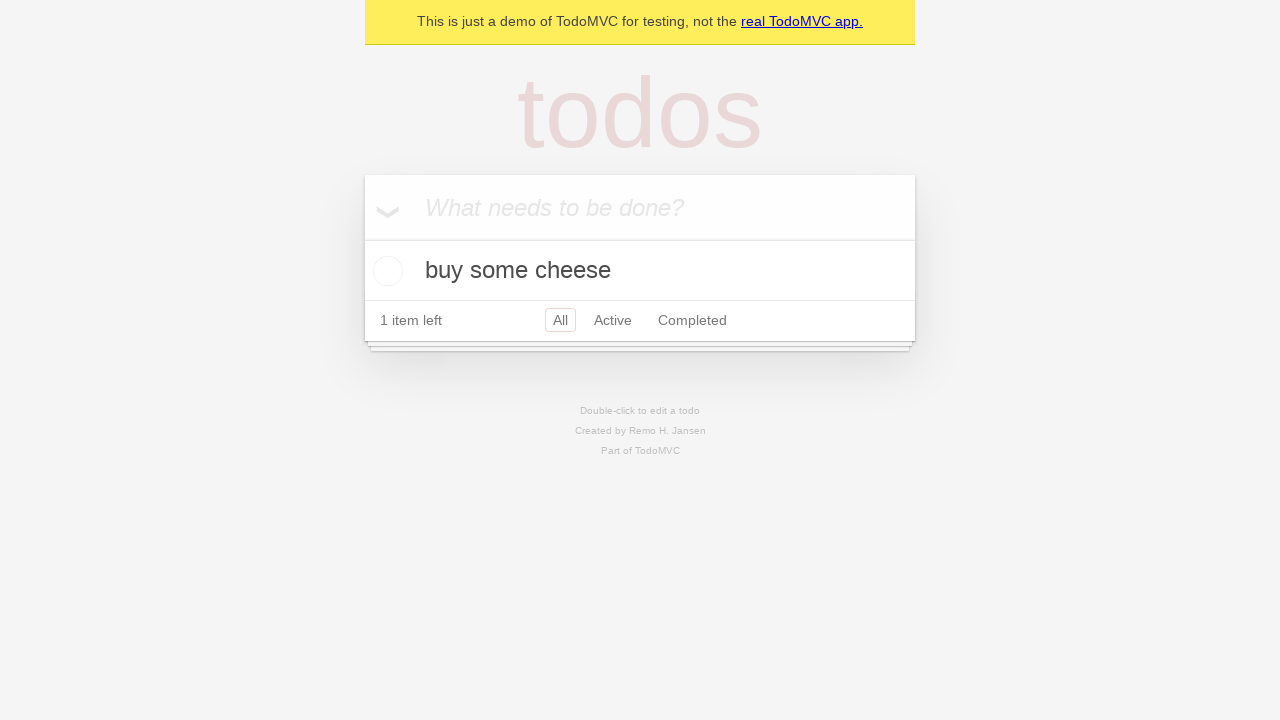

Filled todo input with 'feed the cat' on internal:attr=[placeholder="What needs to be done?"i]
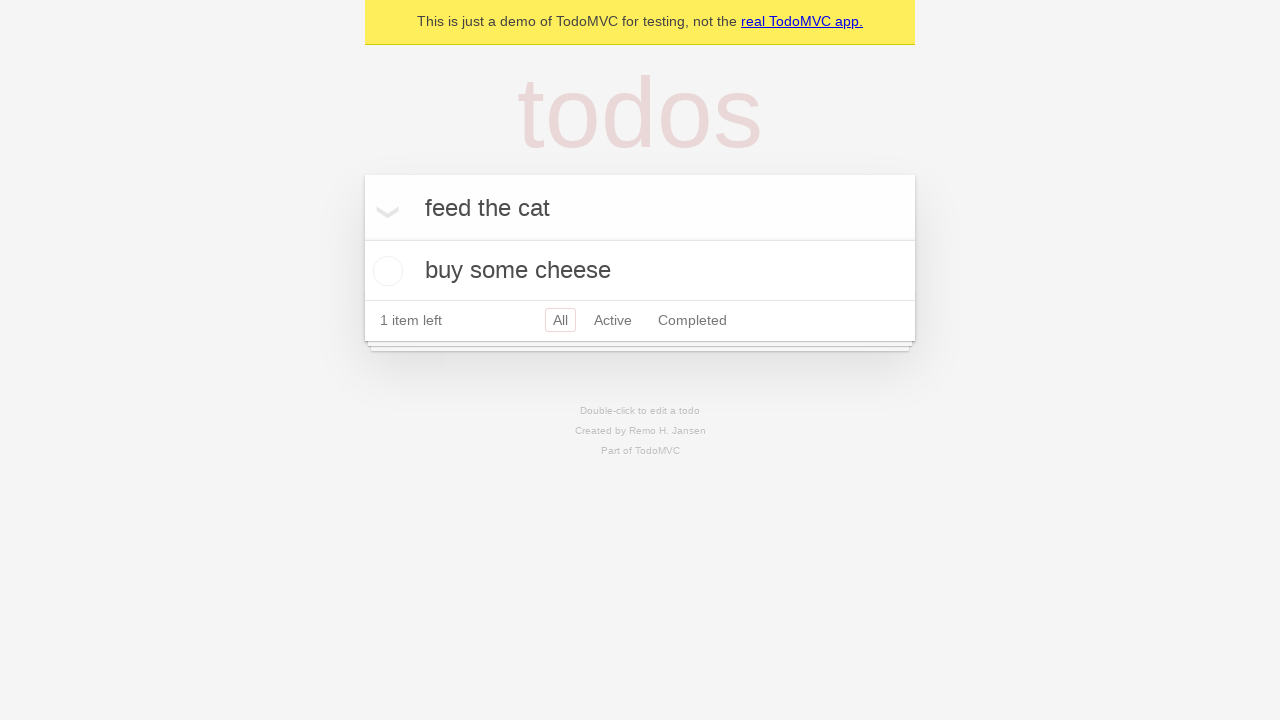

Pressed Enter to create todo 'feed the cat' on internal:attr=[placeholder="What needs to be done?"i]
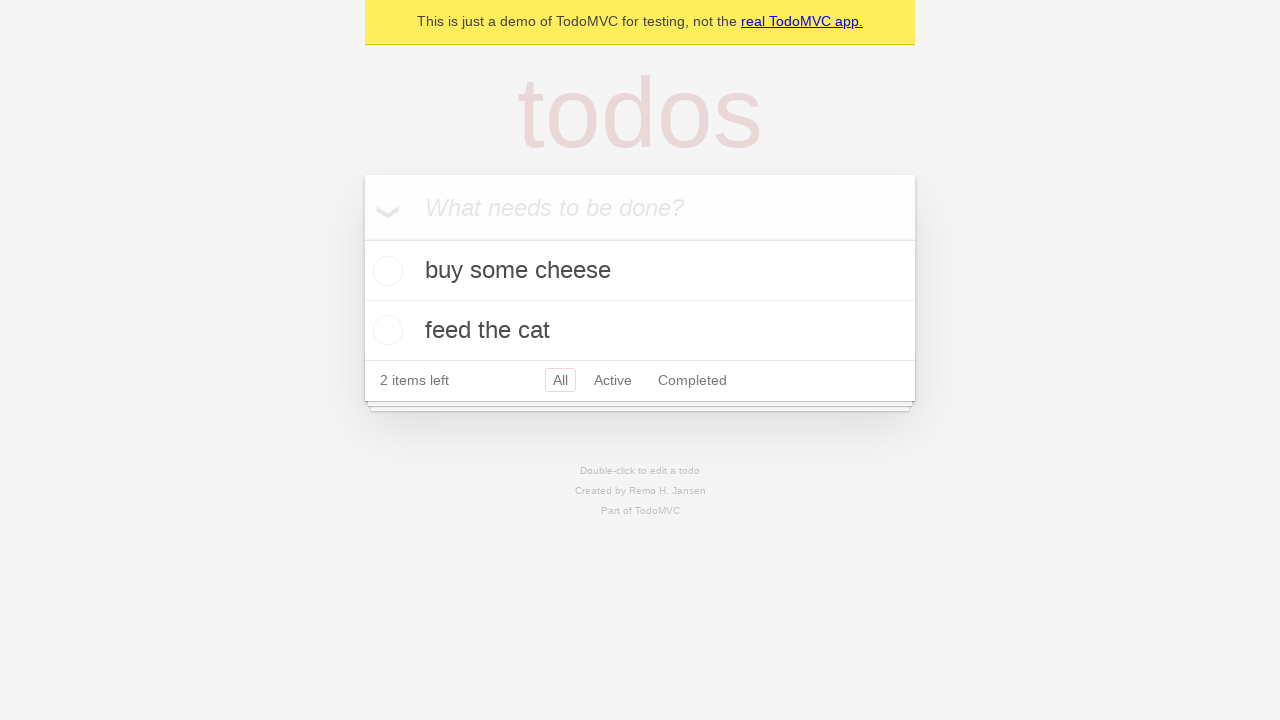

Filled todo input with 'book a doctors appointment' on internal:attr=[placeholder="What needs to be done?"i]
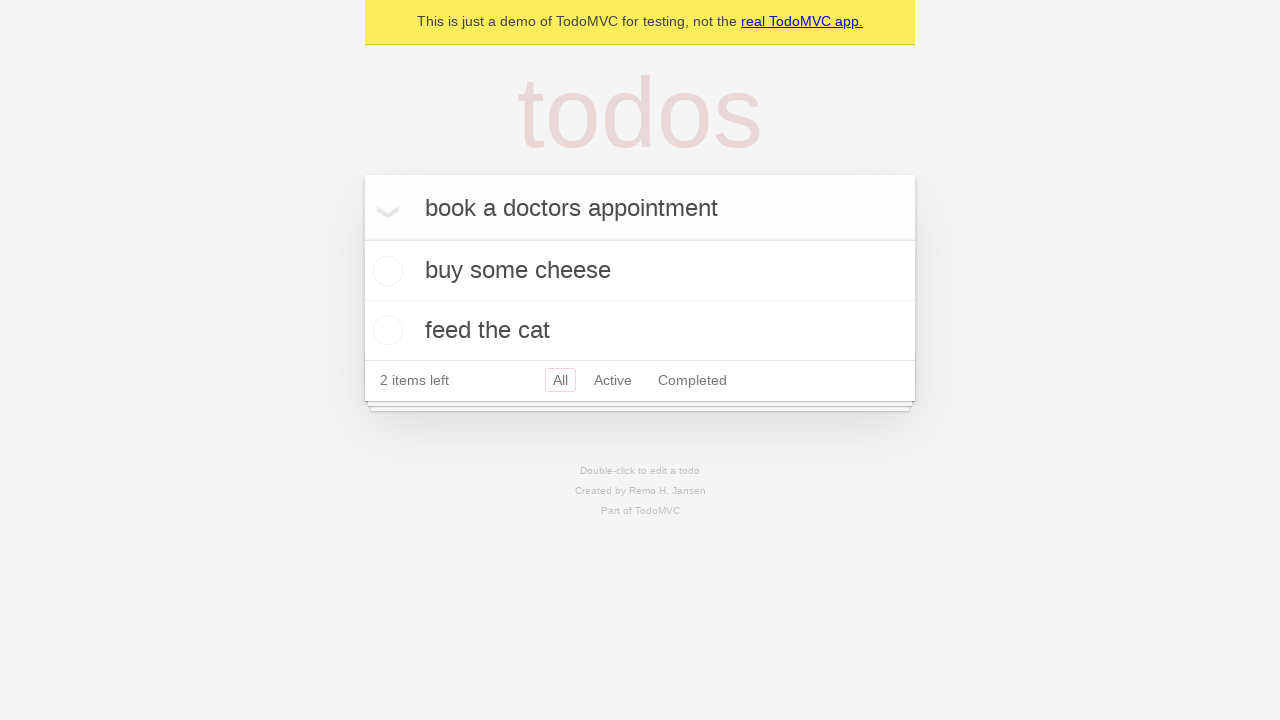

Pressed Enter to create todo 'book a doctors appointment' on internal:attr=[placeholder="What needs to be done?"i]
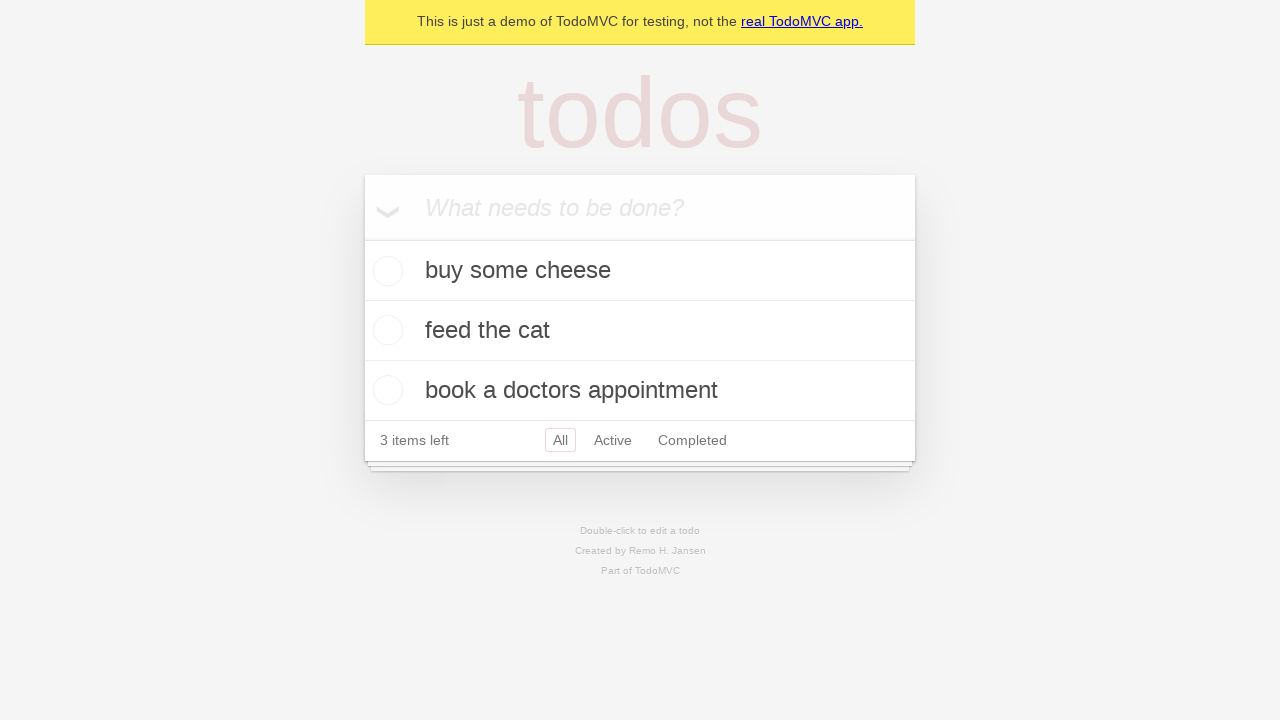

Waited for todo items to appear in the DOM
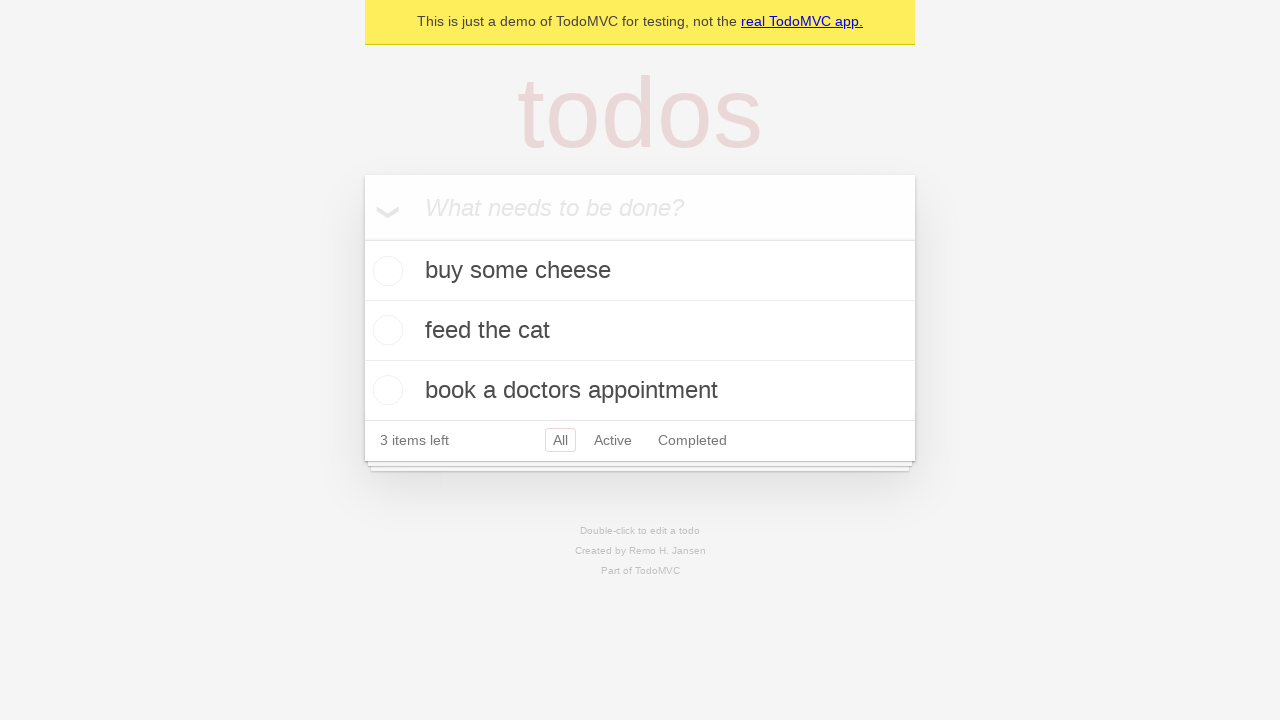

Checked the first todo item as completed at (385, 271) on .todo-list li .toggle >> nth=0
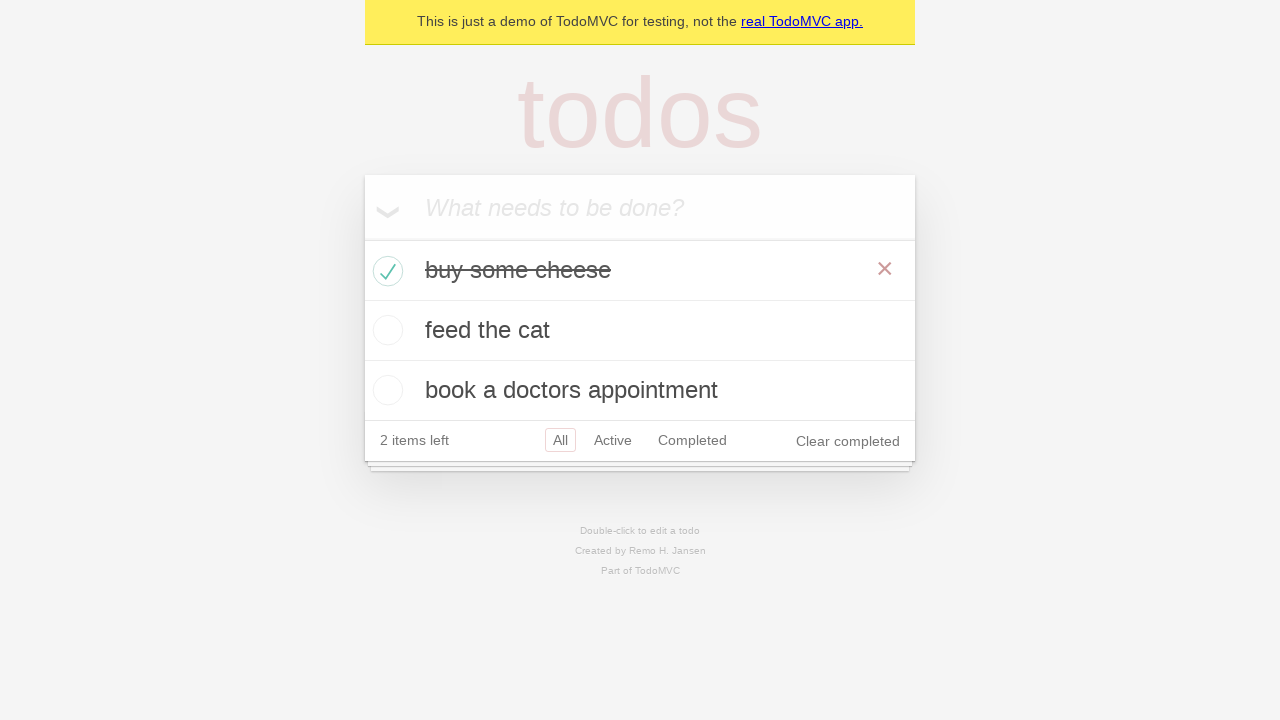

Waited for 'Clear completed' button to appear
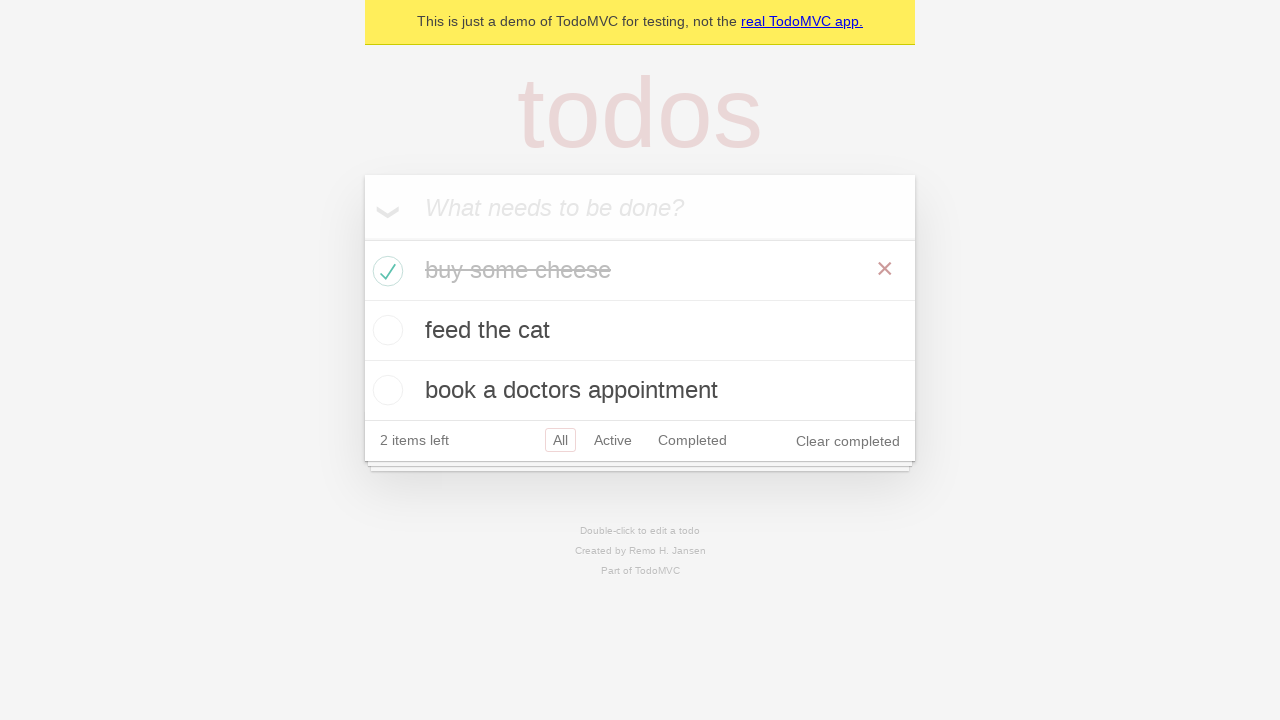

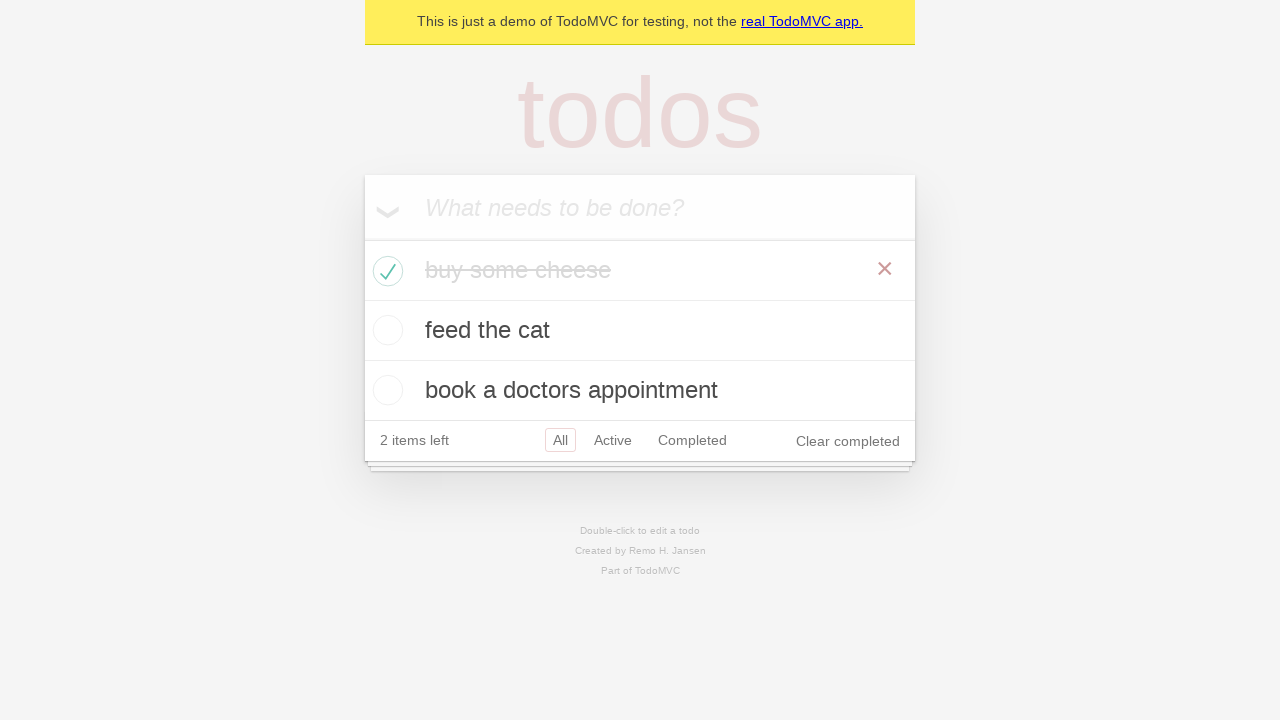